Tests dynamic loading by clicking start button and waiting for content to appear

Starting URL: https://the-internet.herokuapp.com/dynamic_loading/2

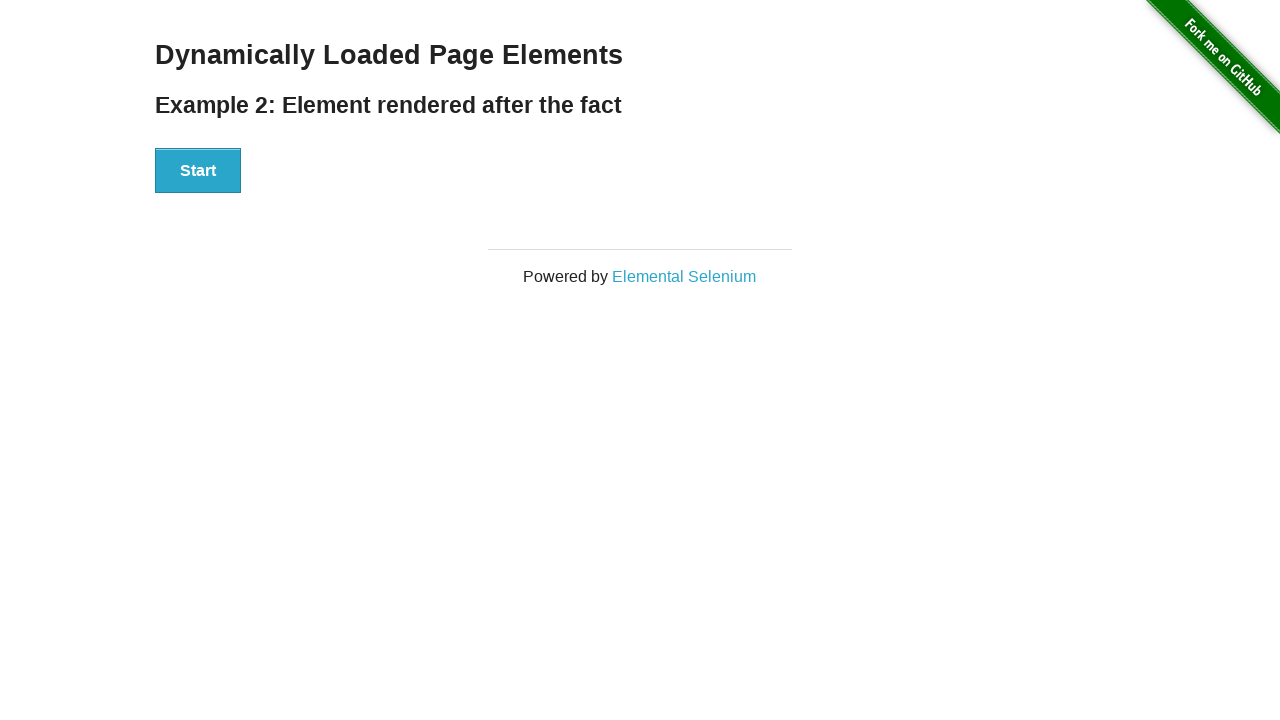

Navigated to dynamic loading test page
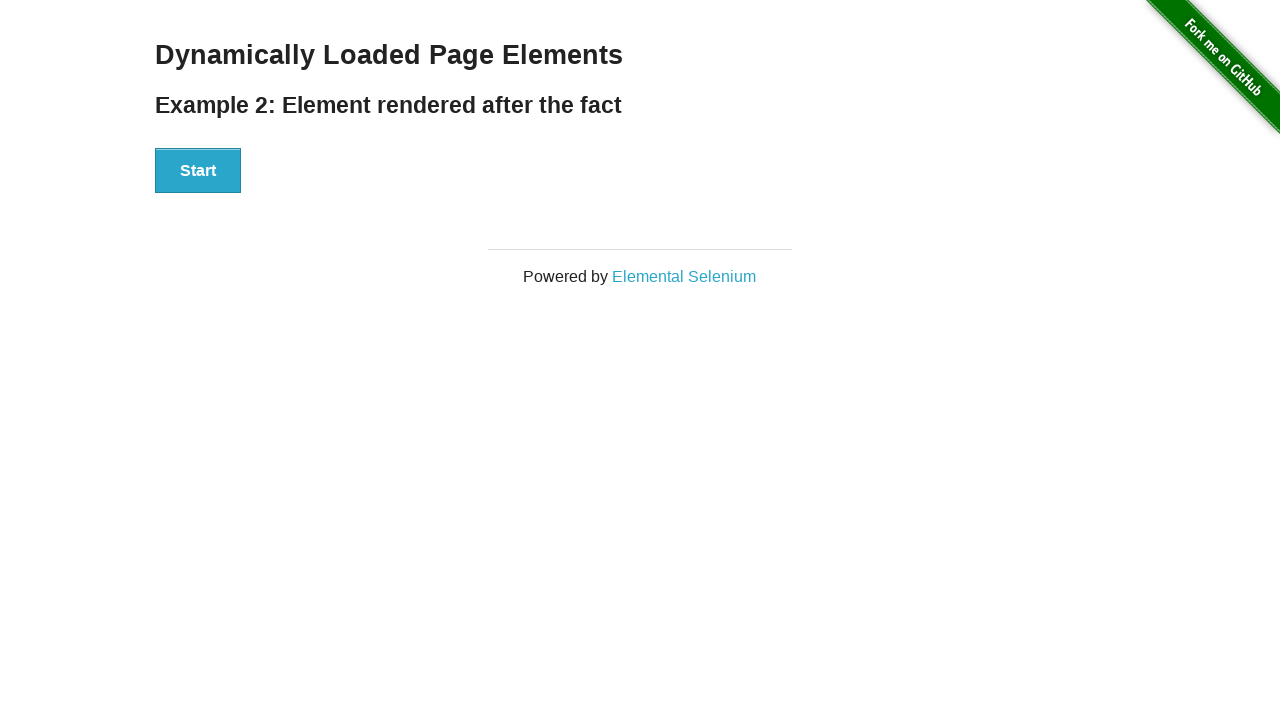

Clicked Start button to trigger dynamic loading at (198, 171) on button:has-text('Start')
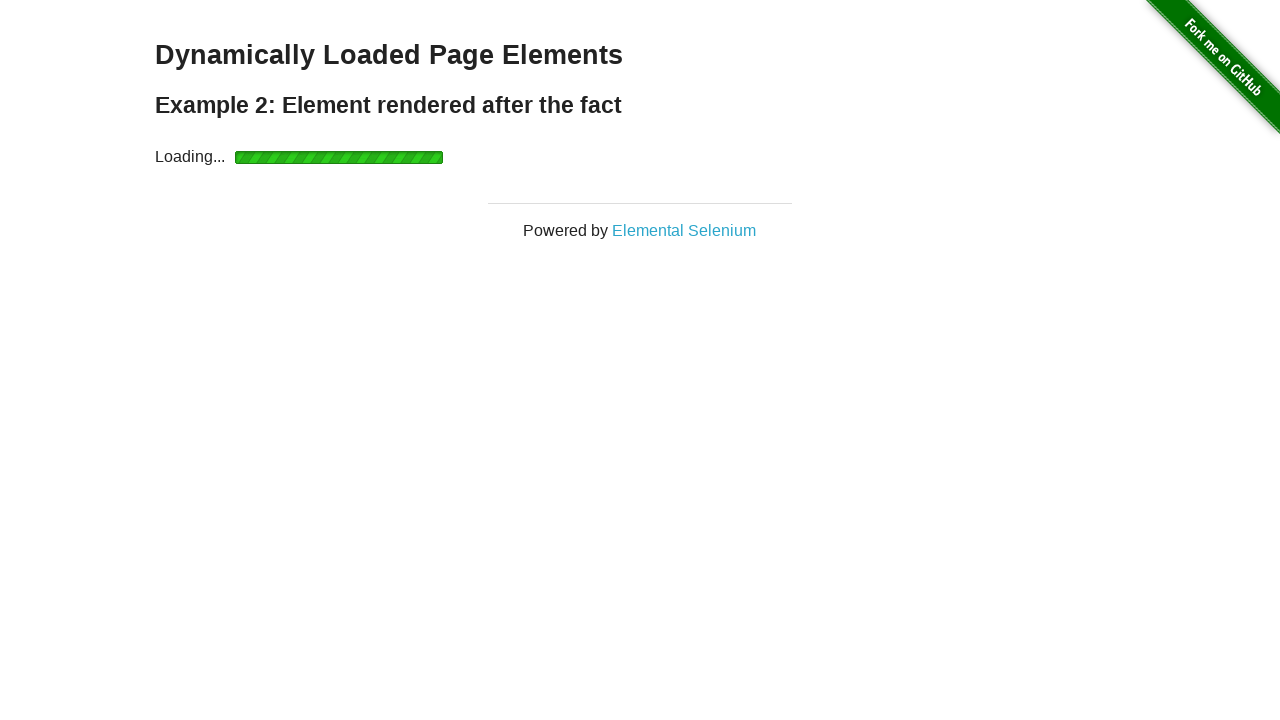

Dynamic content loaded and visible (div#finish appeared)
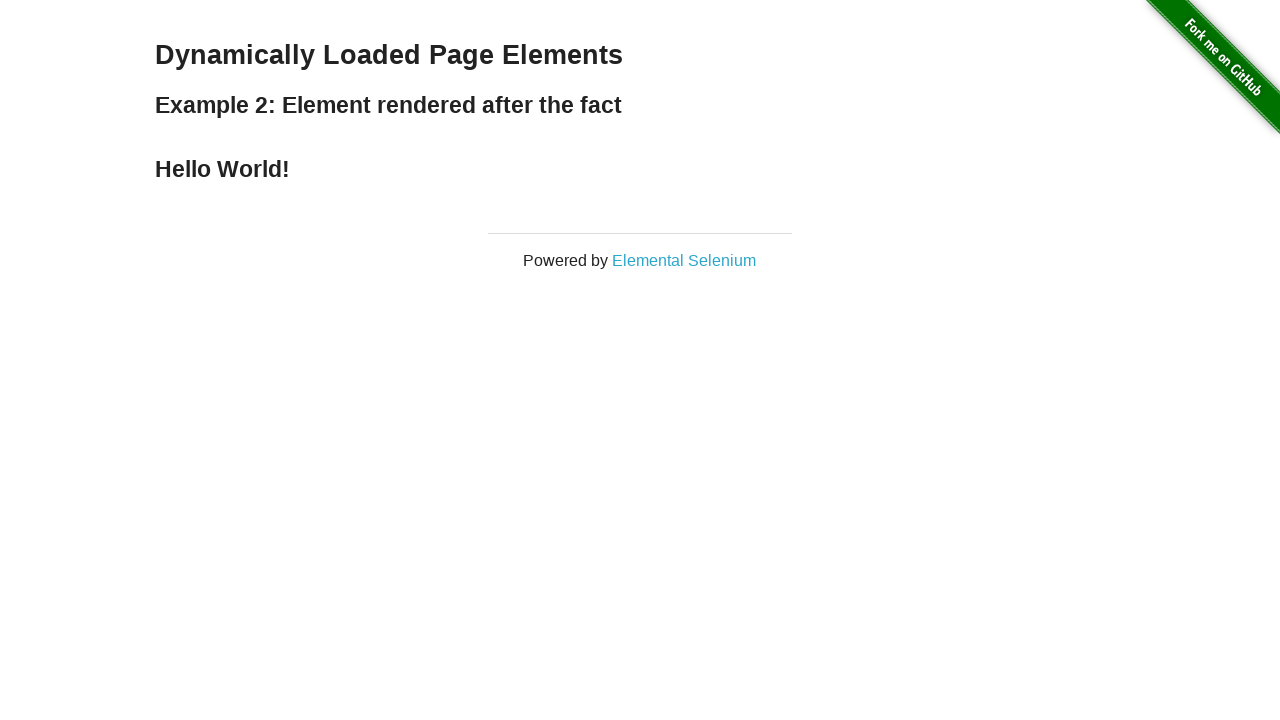

Verified loaded content displays 'Hello World!' message
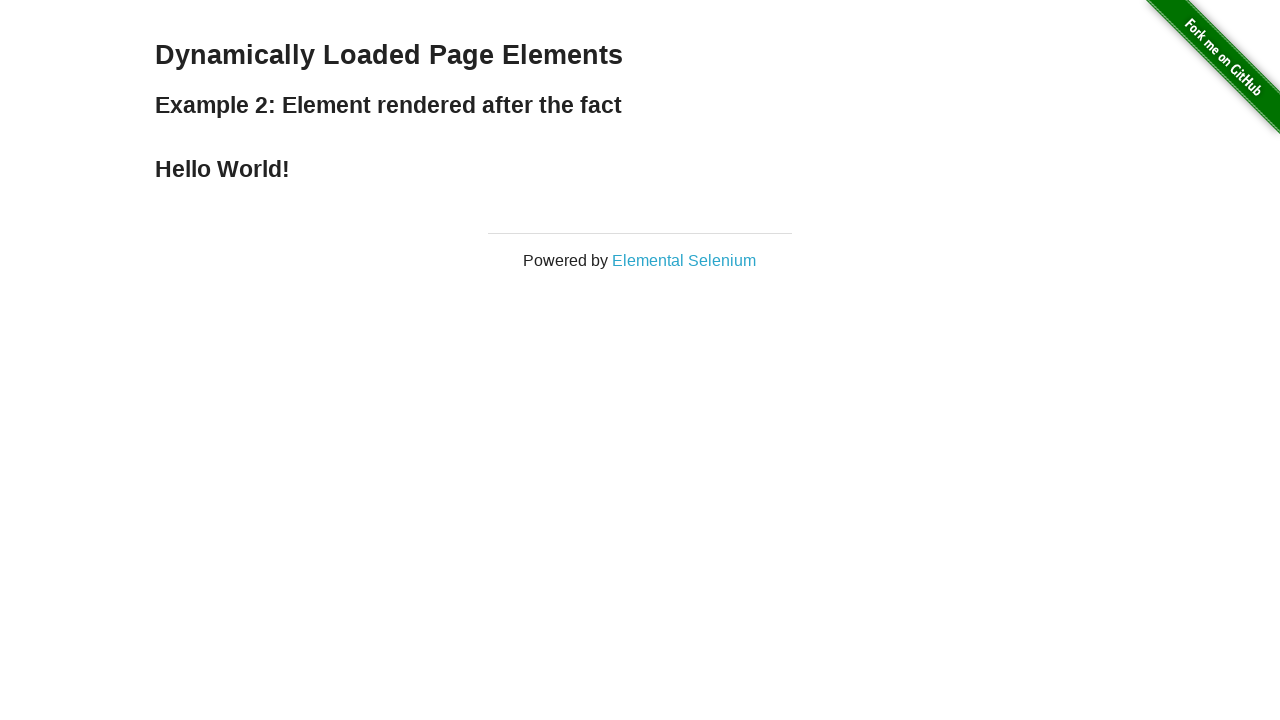

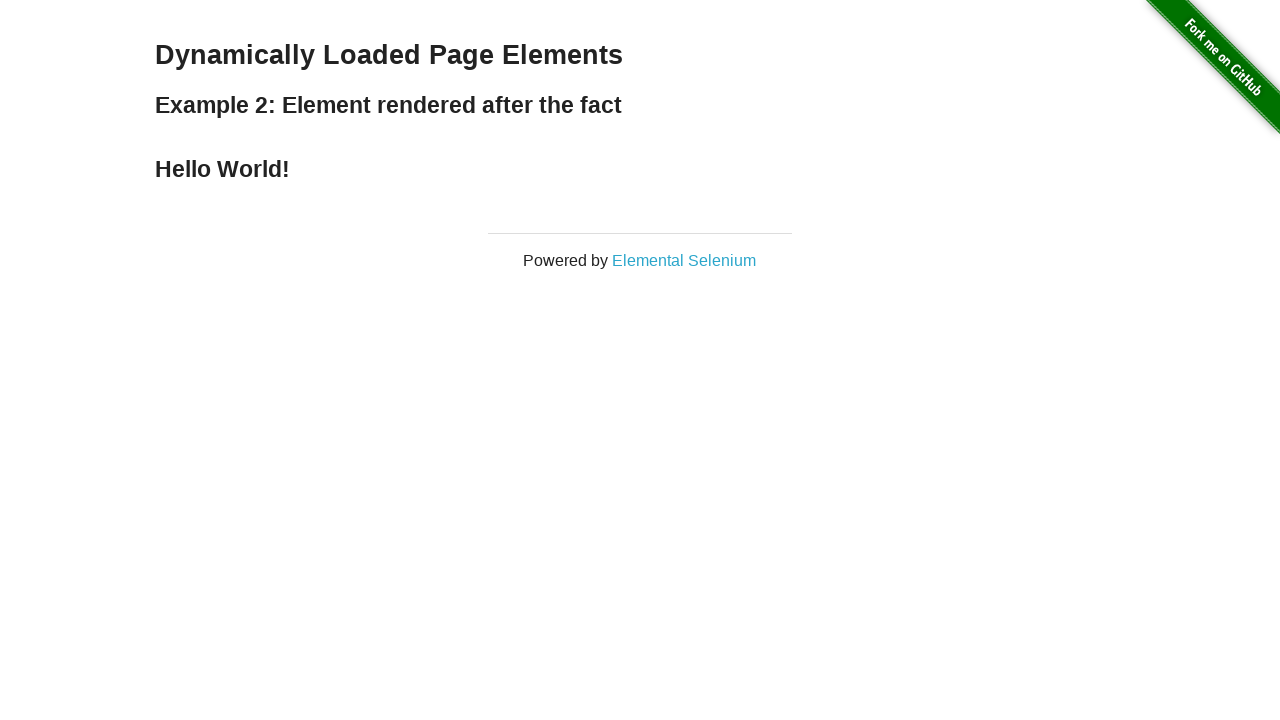